Navigates to the Form Authentication page and verifies the h2 heading text is "Login Page"

Starting URL: https://the-internet.herokuapp.com/

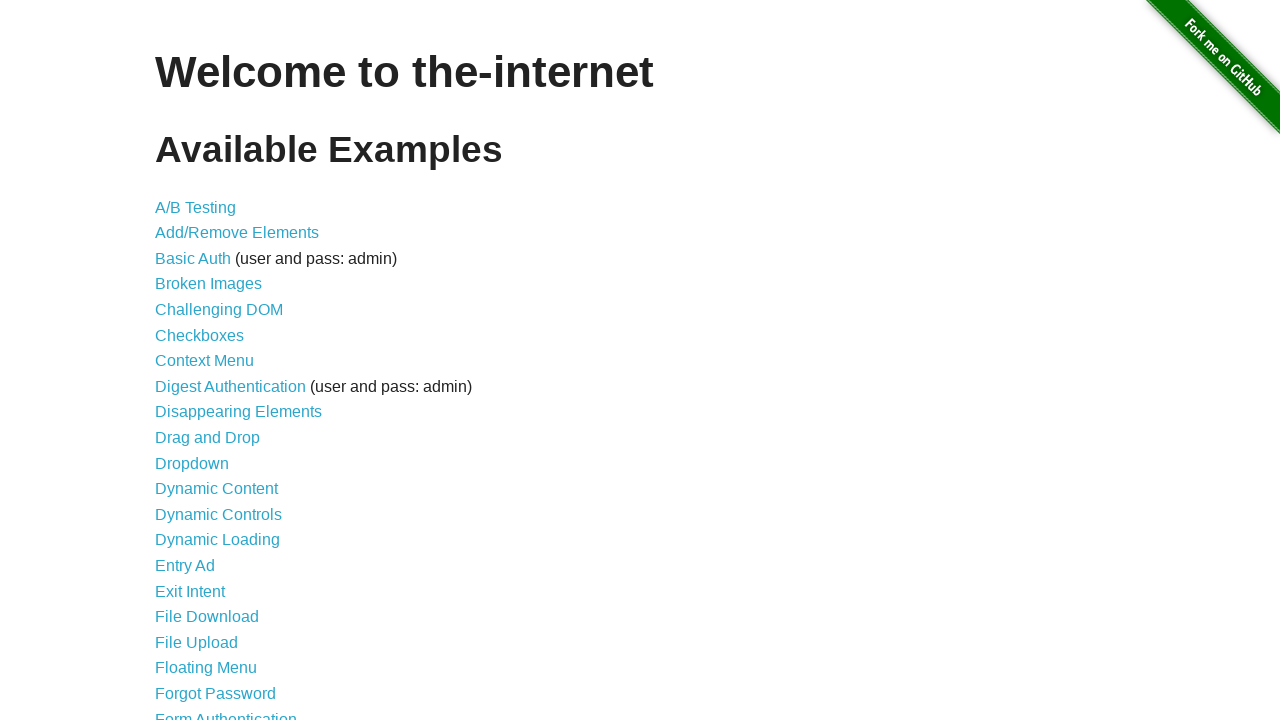

Clicked on Form Authentication link at (226, 712) on text=Form Authentication
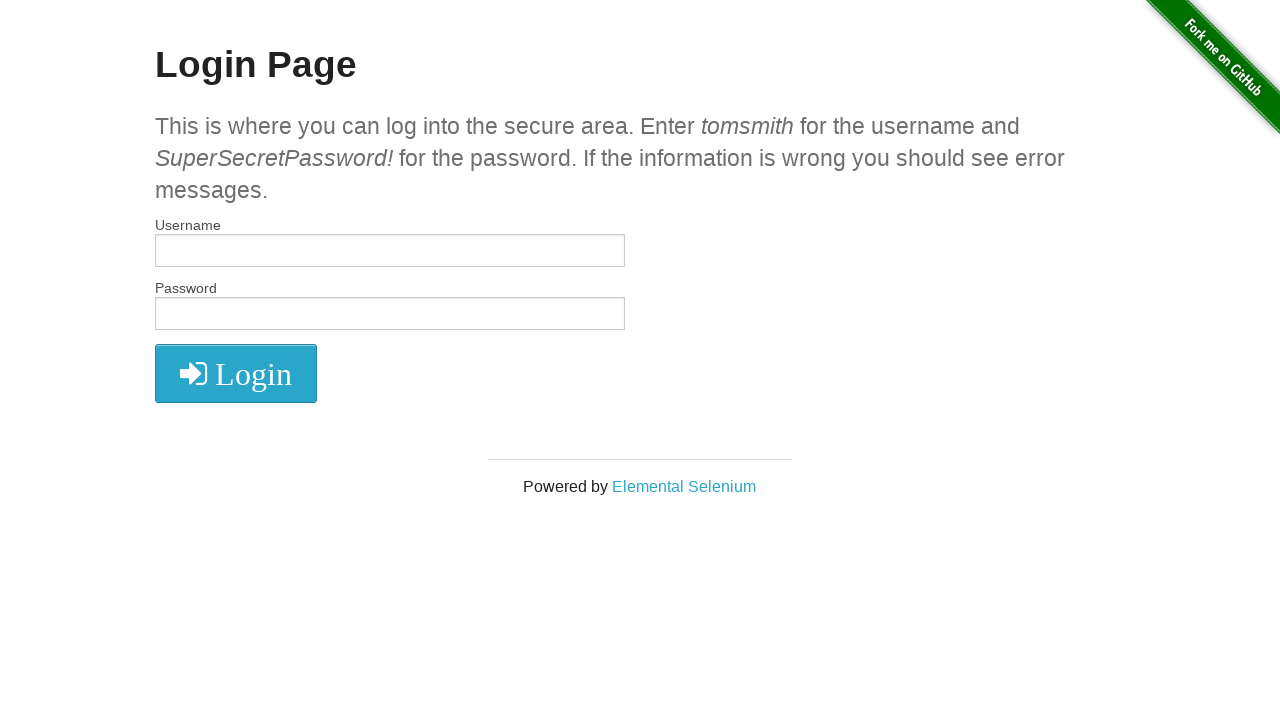

Verified h2 heading text is 'Login Page'
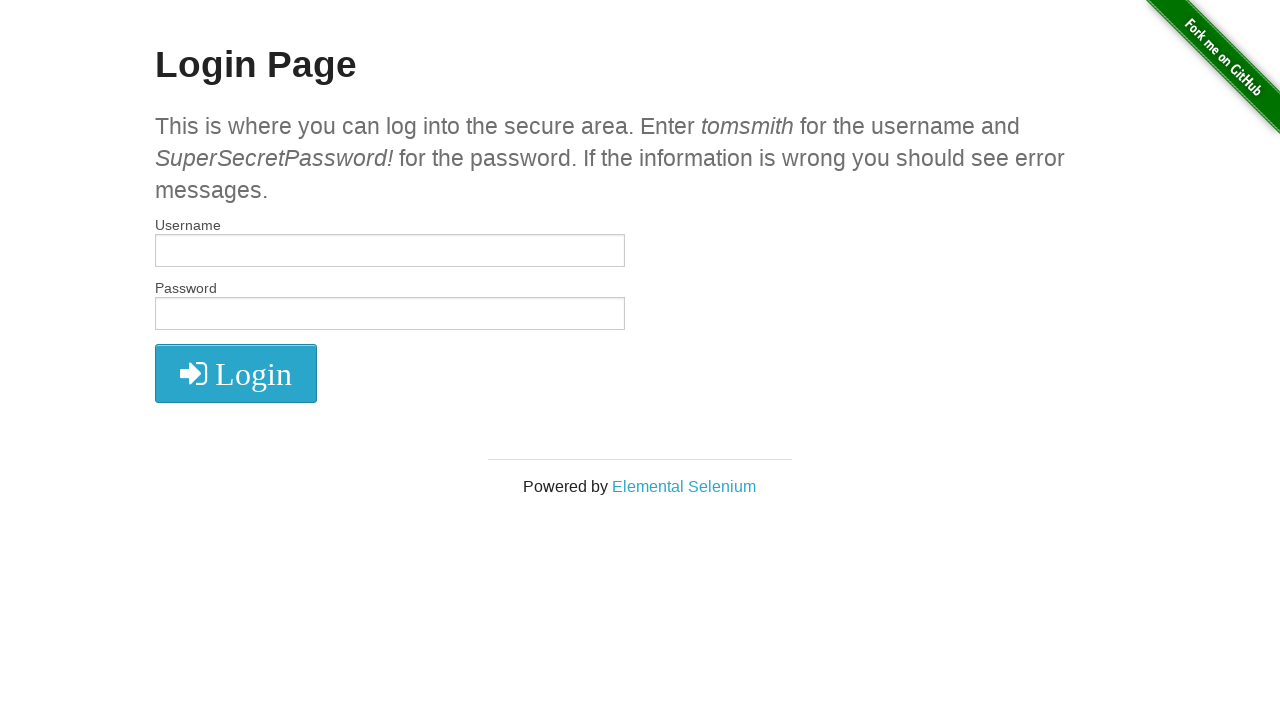

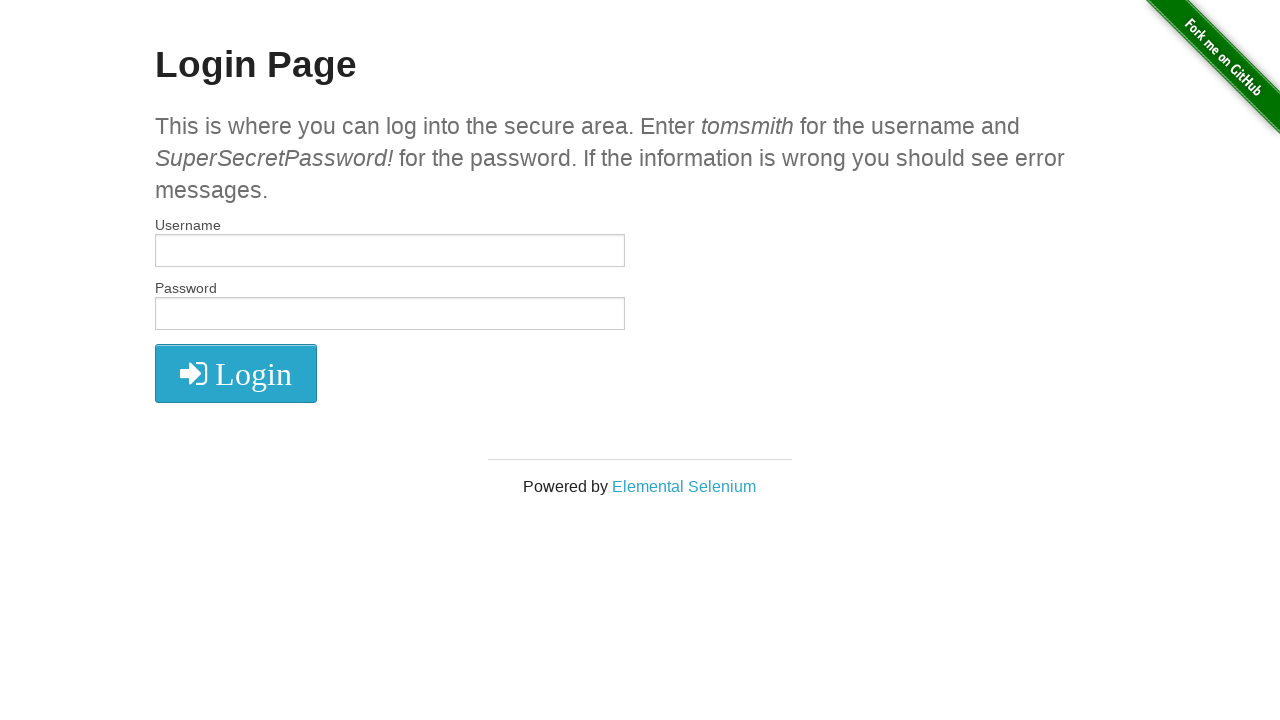